Tests the password reset flow by navigating to forgot password page, entering a username, and clicking reset password button to verify the reset link is sent

Starting URL: https://opensource-demo.orangehrmlive.com/web/index.php/auth/login

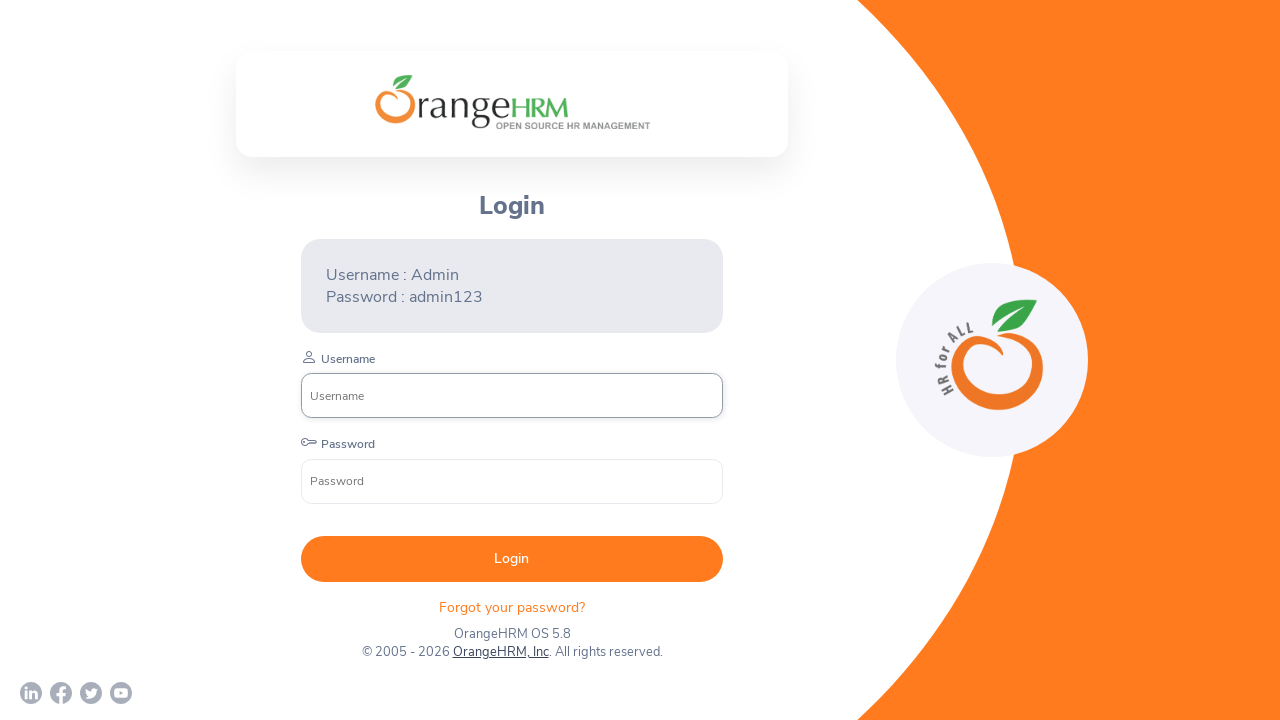

Waited for page to load (networkidle)
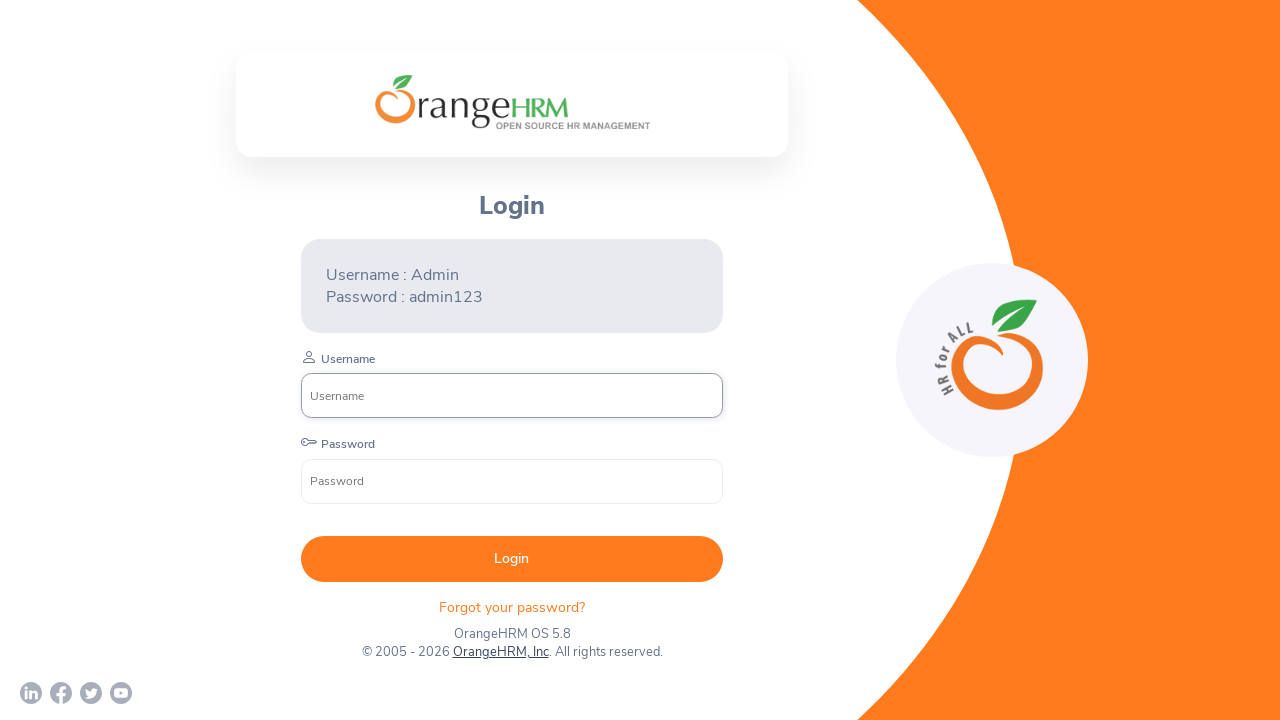

Clicked 'Forgot your password?' link at (512, 607) on text=Forgot your password?
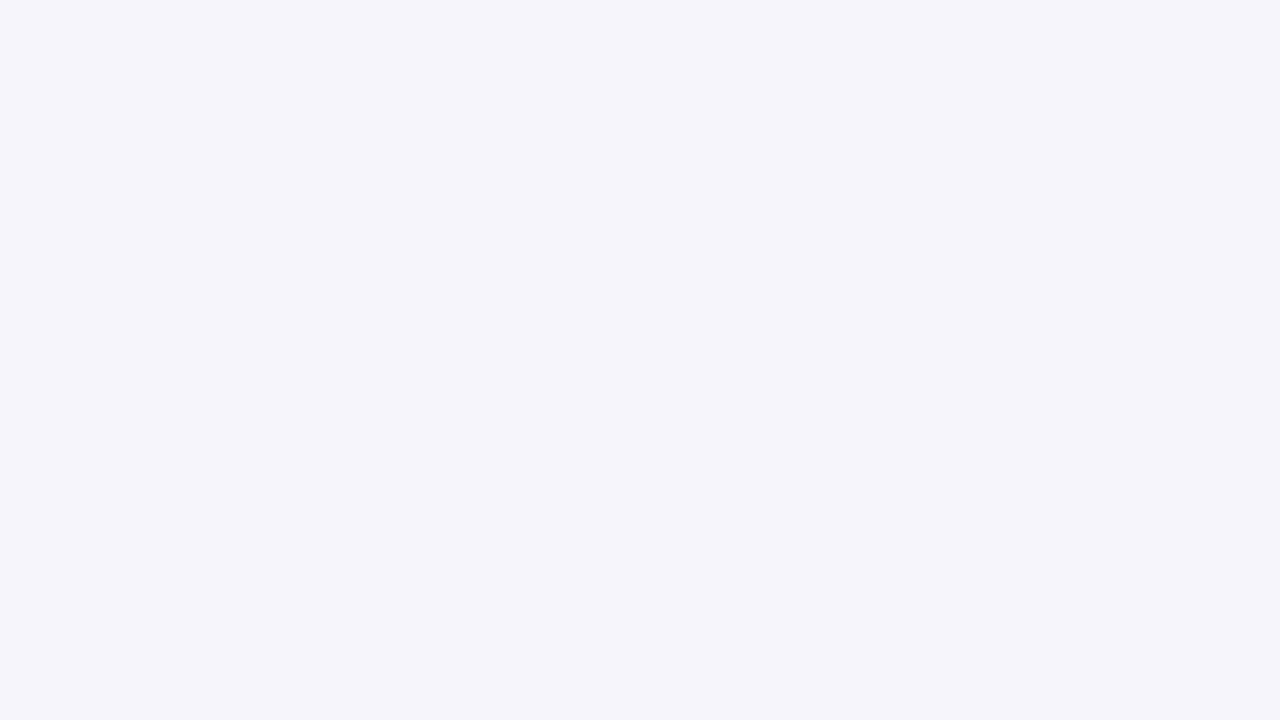

Navigated to forgot password page
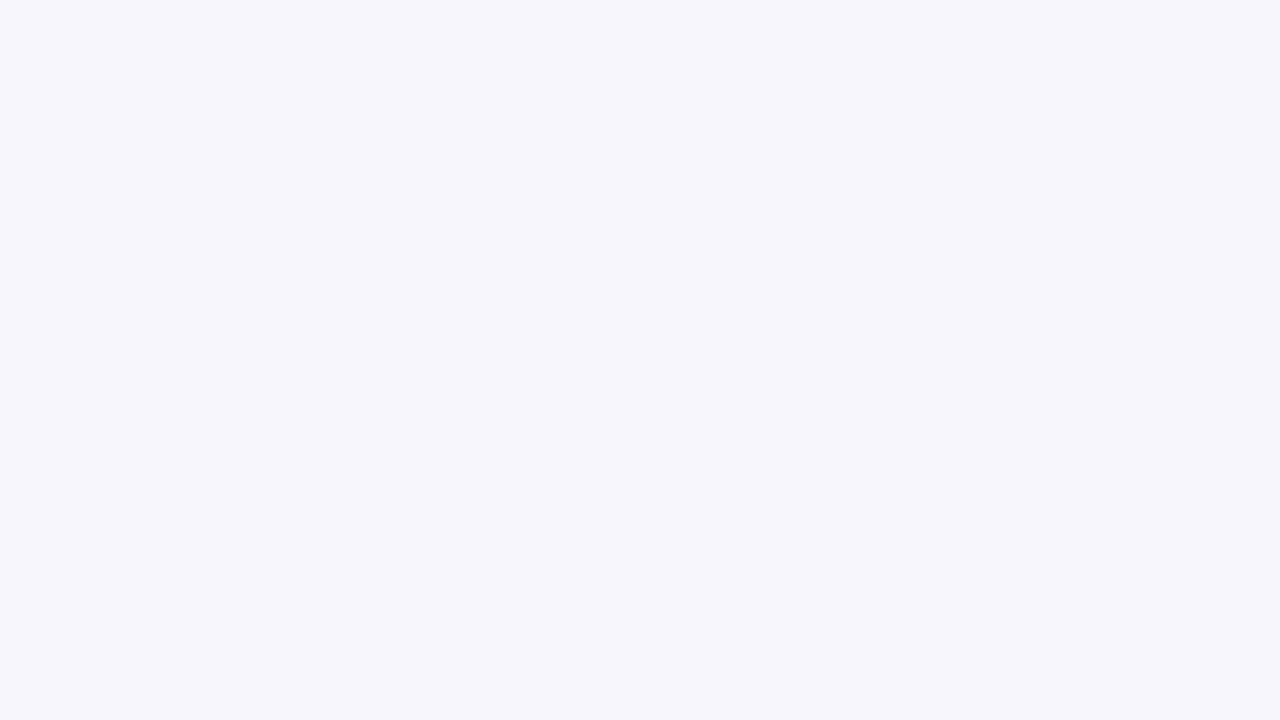

Entered username 'TestUser2024' in username field on input[name='username']
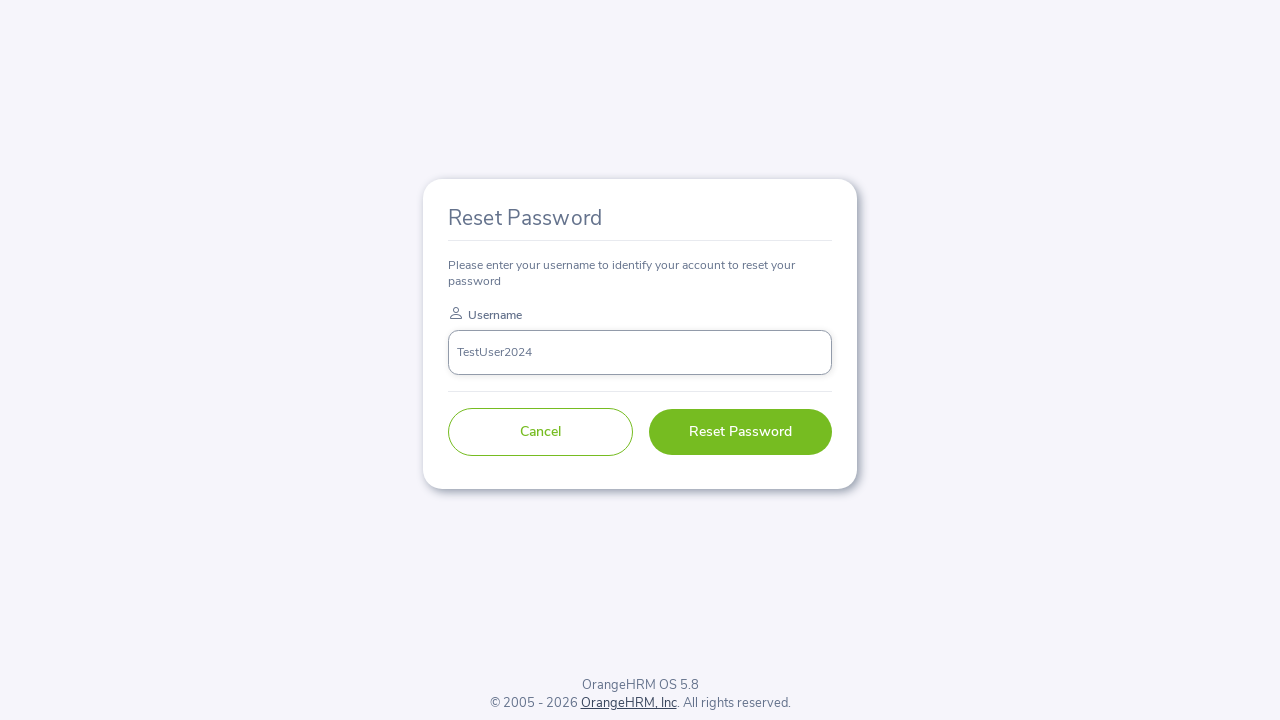

Clicked reset password button at (740, 432) on button[type='submit']
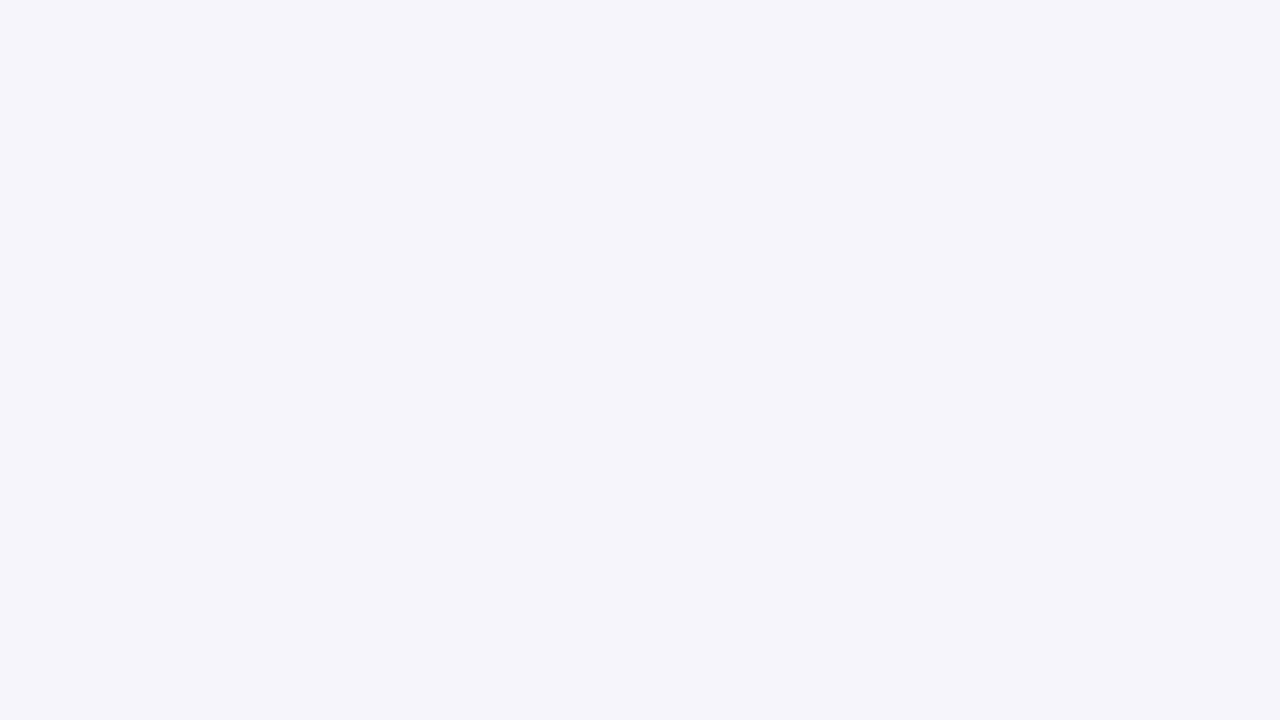

Navigated to password reset confirmation page
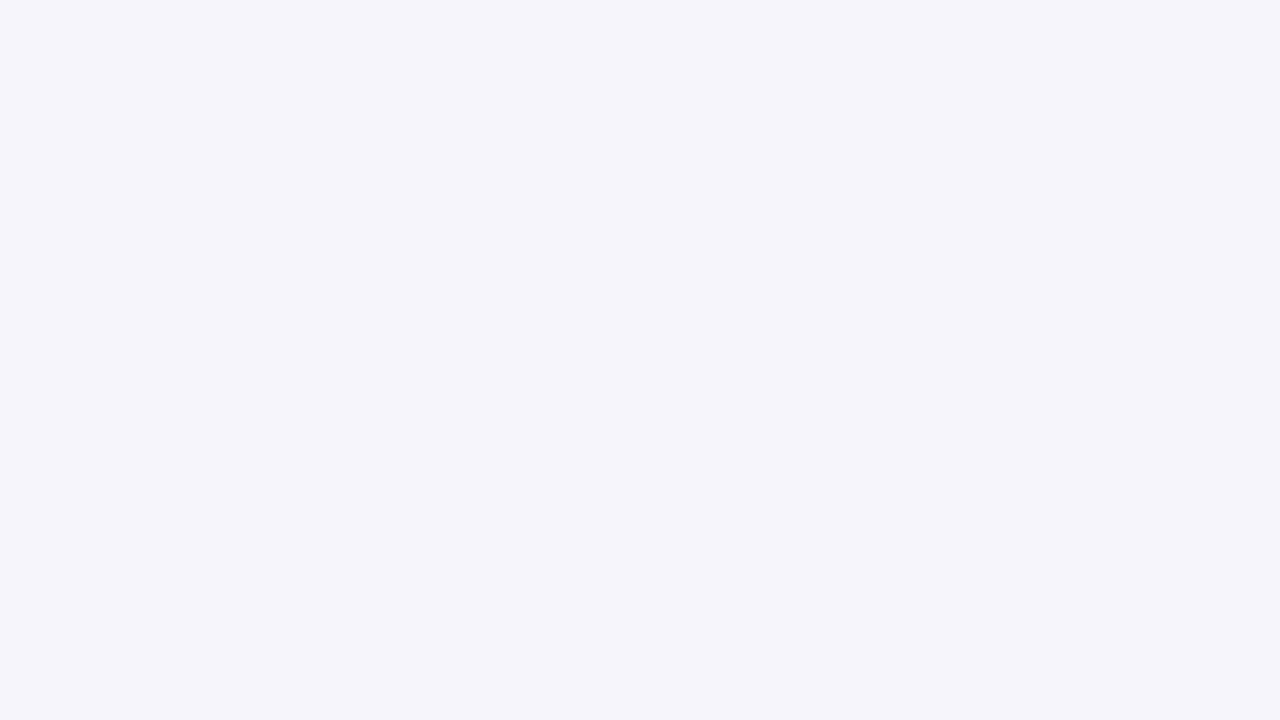

Success message header (h6) is displayed
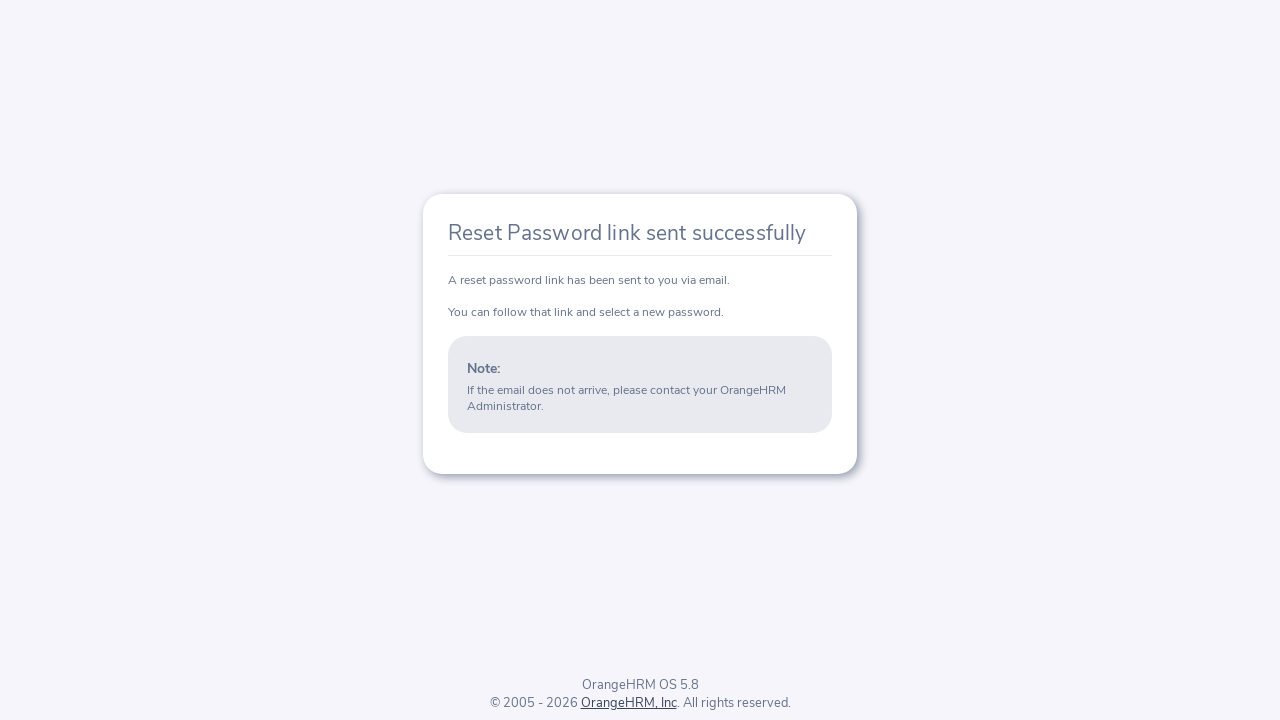

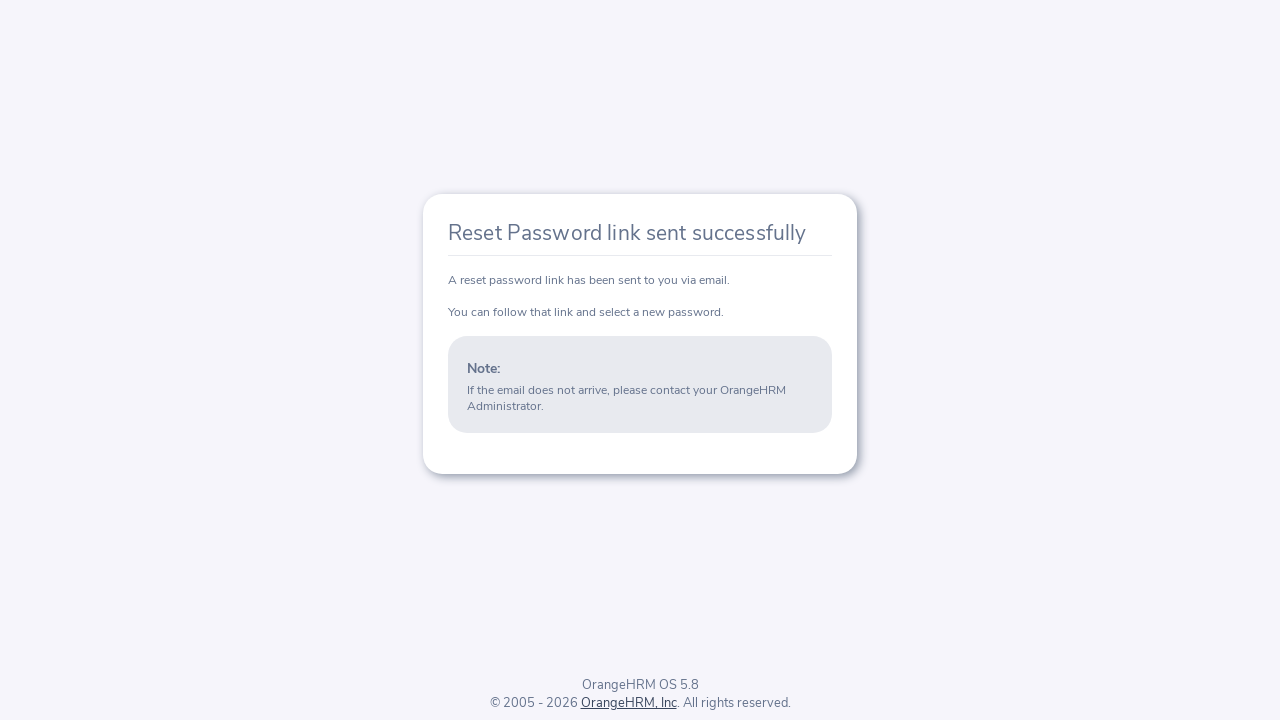